Tests checkbox functionality on a mortgage calculator page by verifying the checkbox is displayed, enabled, and then clicking on it

Starting URL: https://www.calculator.net/mortgage-calculator.html

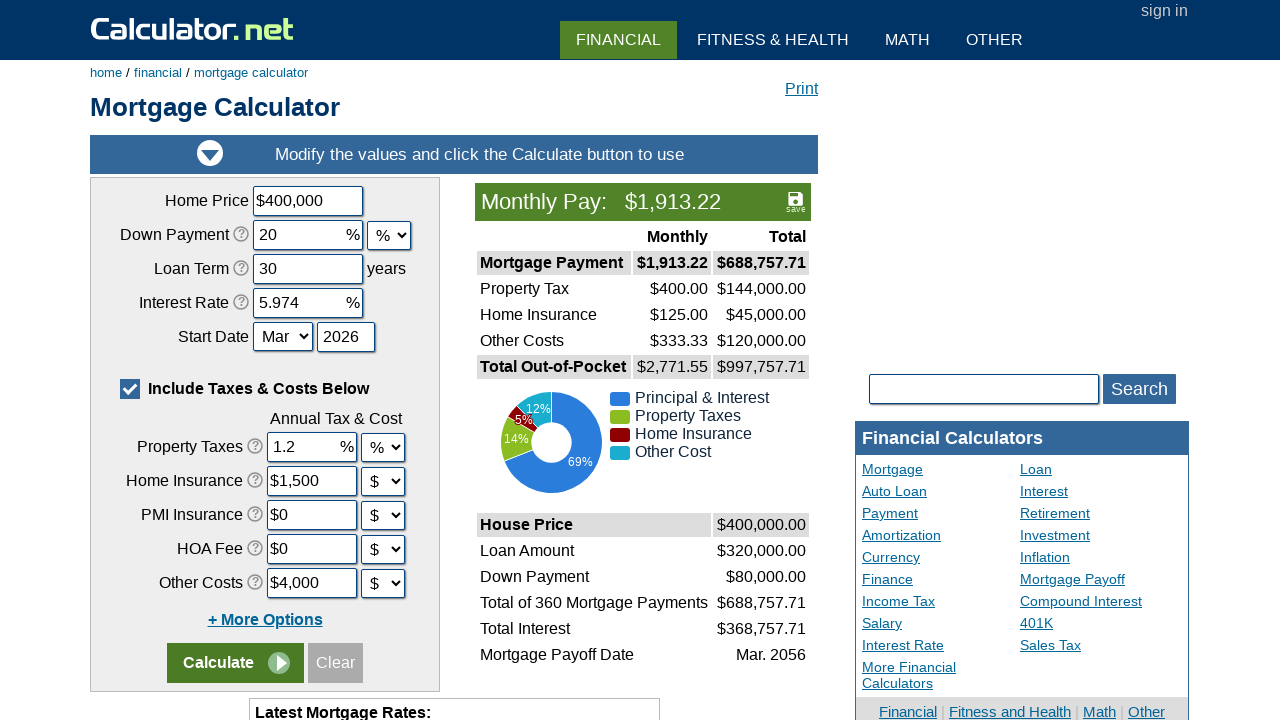

Waited for checkbox element to be visible on mortgage calculator page
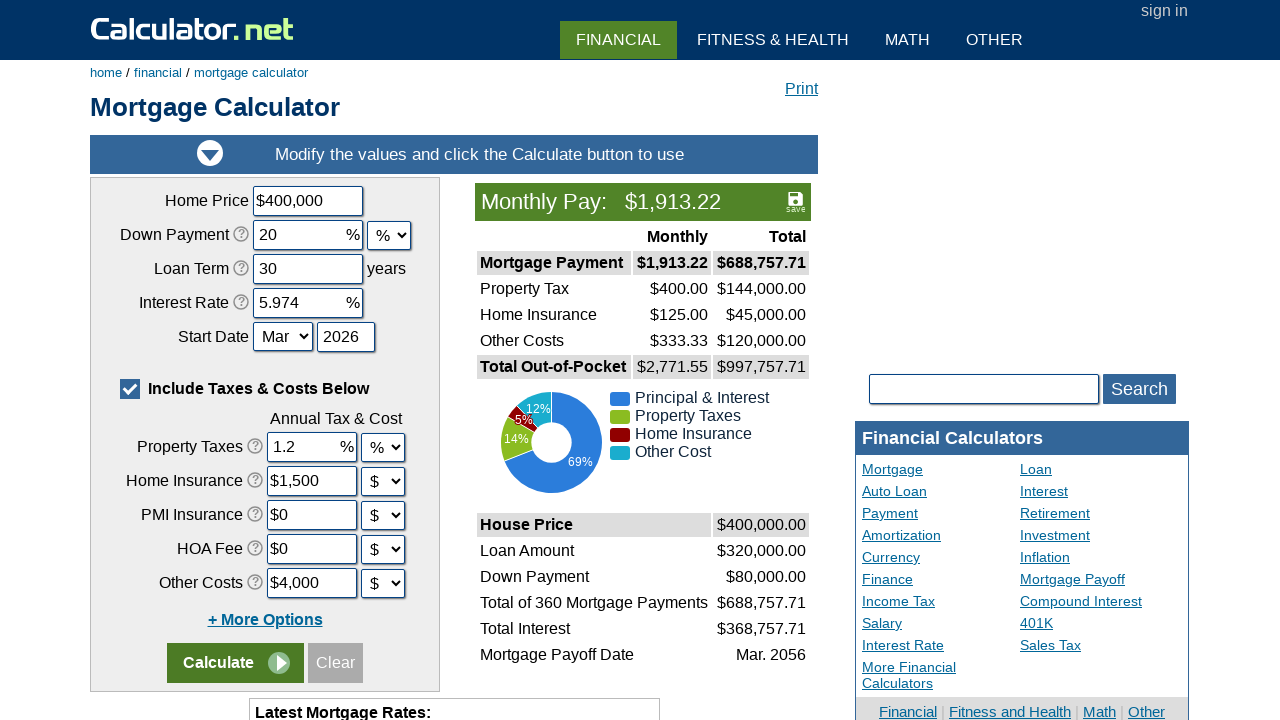

Located checkbox element on the page
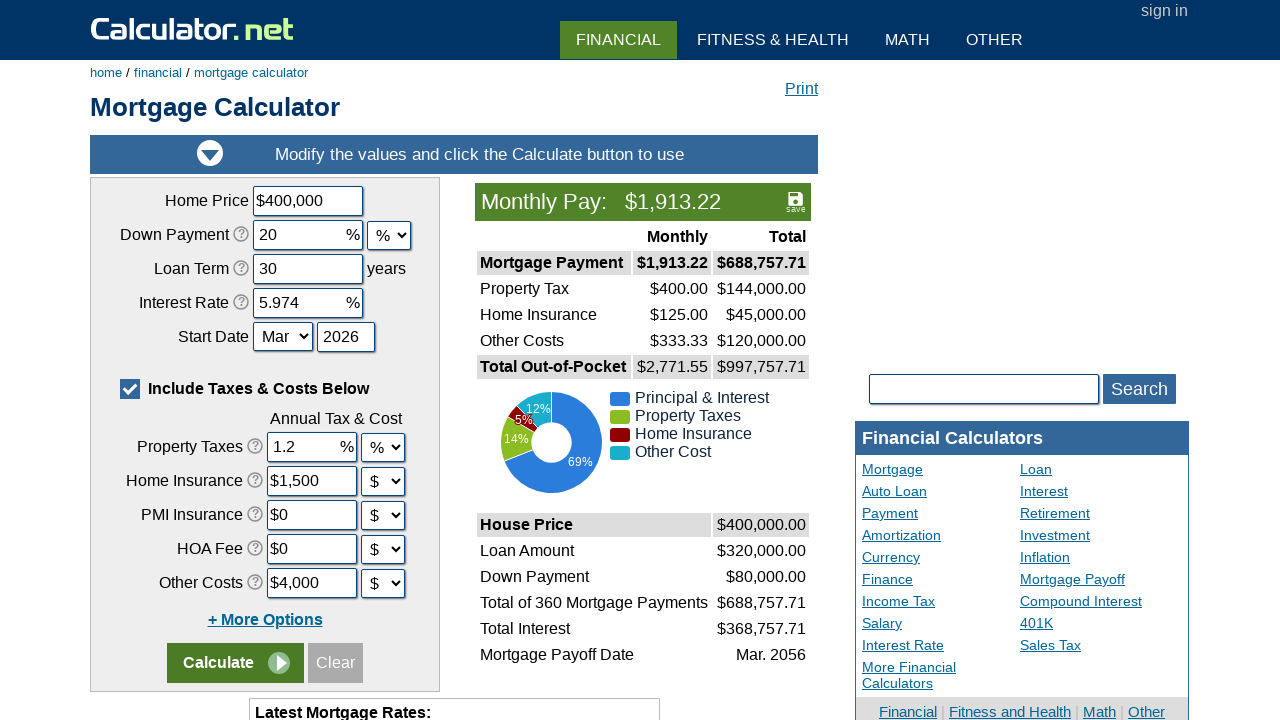

Clicked the checkbox to verify checkbox functionality at (130, 389) on xpath=//*[@id='content']/div[4]/div/form/table/tbody/tr[6]/td/label/span
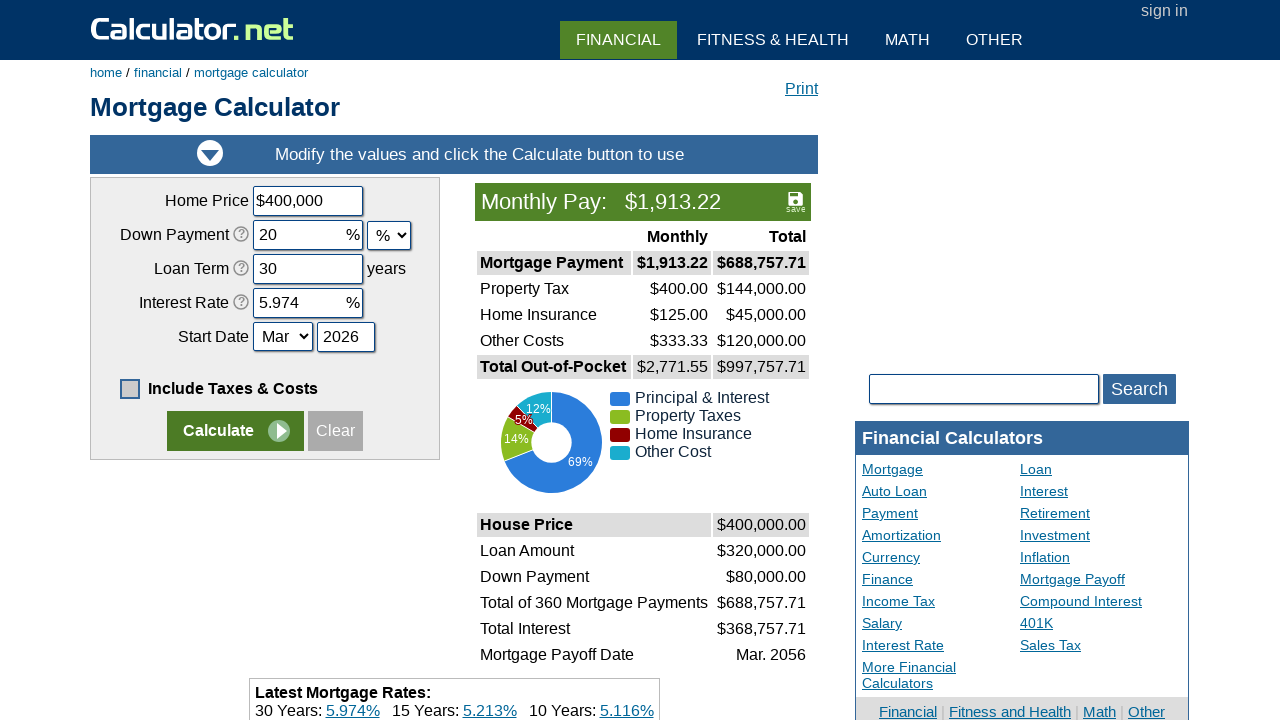

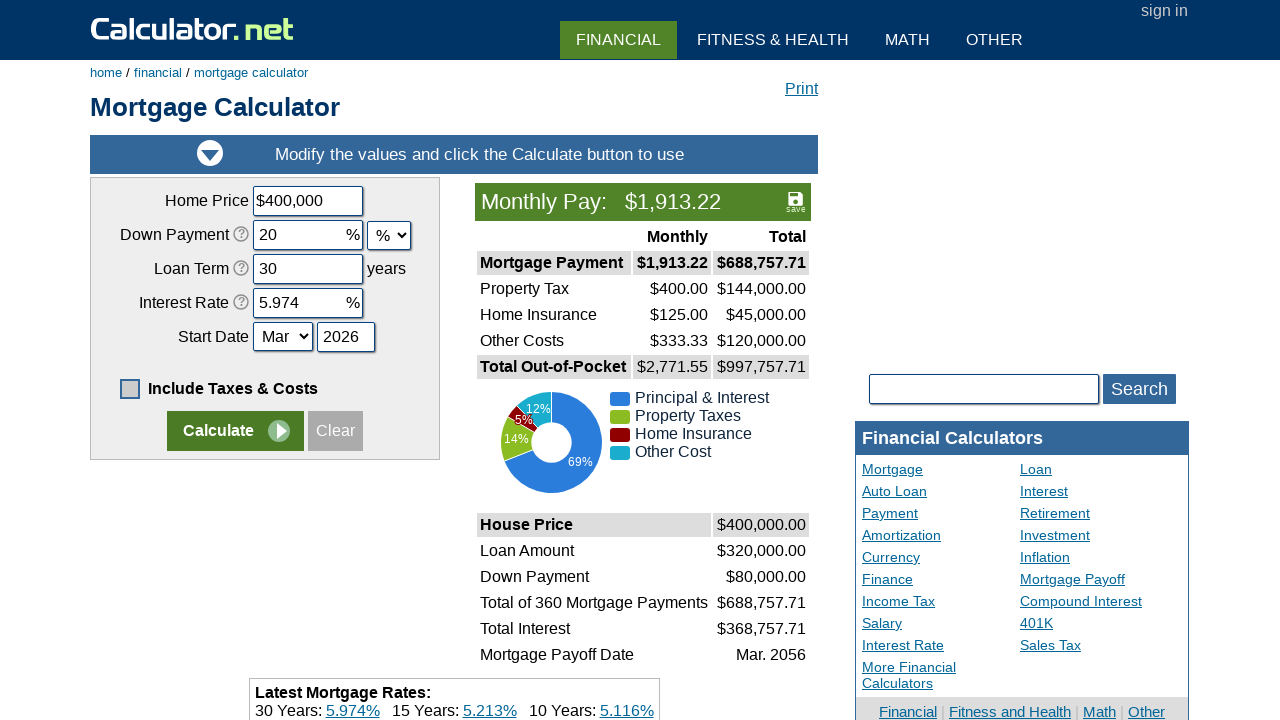